Solves a math captcha by extracting a value from an element attribute, calculating the result, and submitting the form with robot verification checkboxes

Starting URL: http://suninjuly.github.io/get_attribute.html

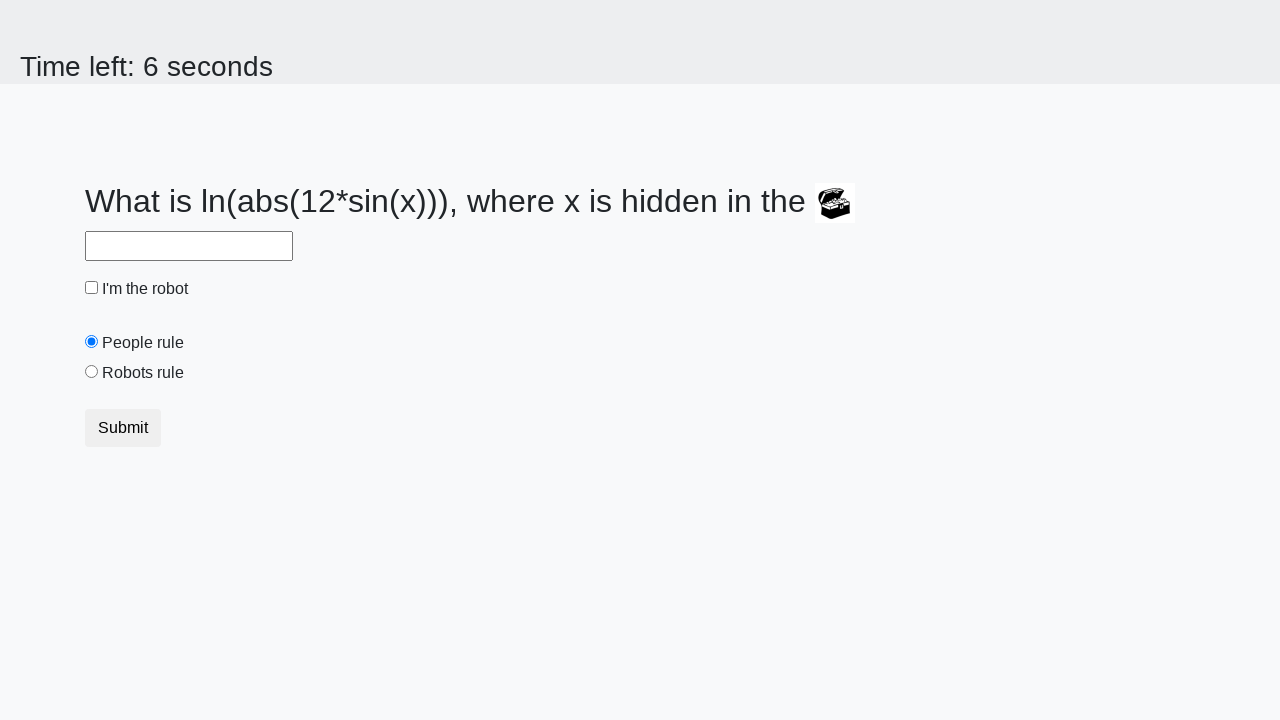

Extracted treasure value from element attribute
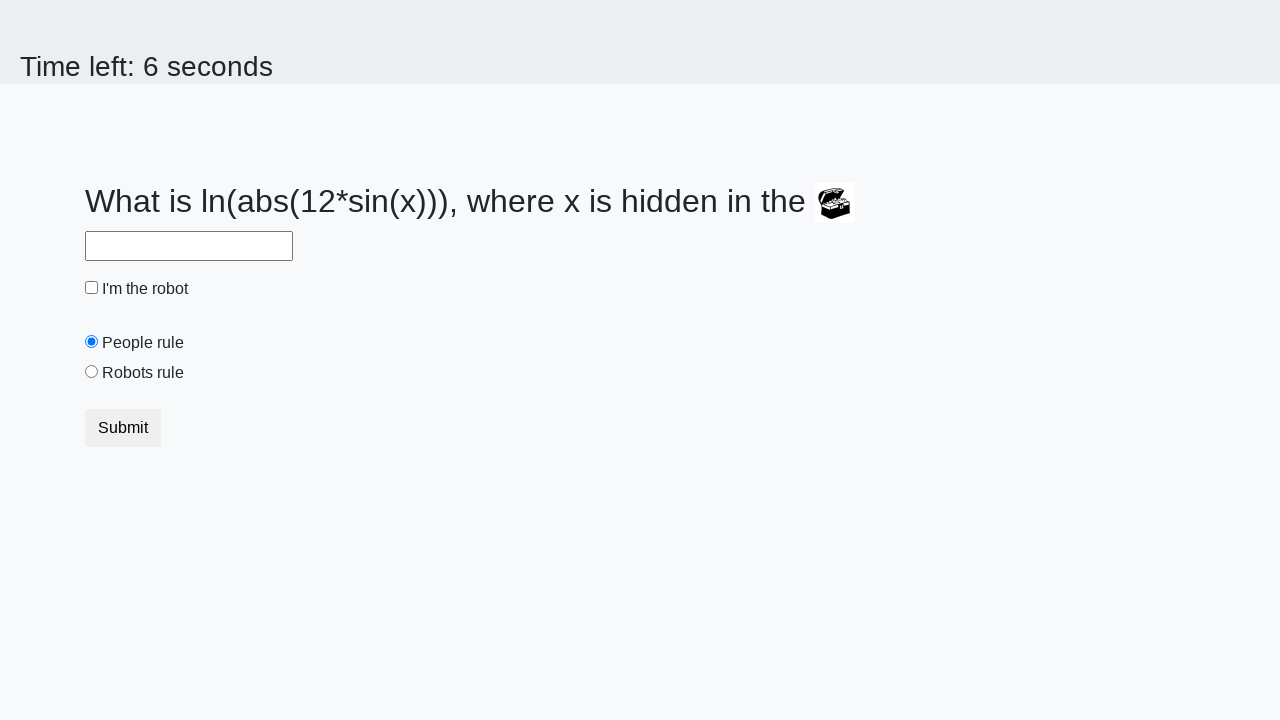

Calculated math captcha result using logarithm and sine functions
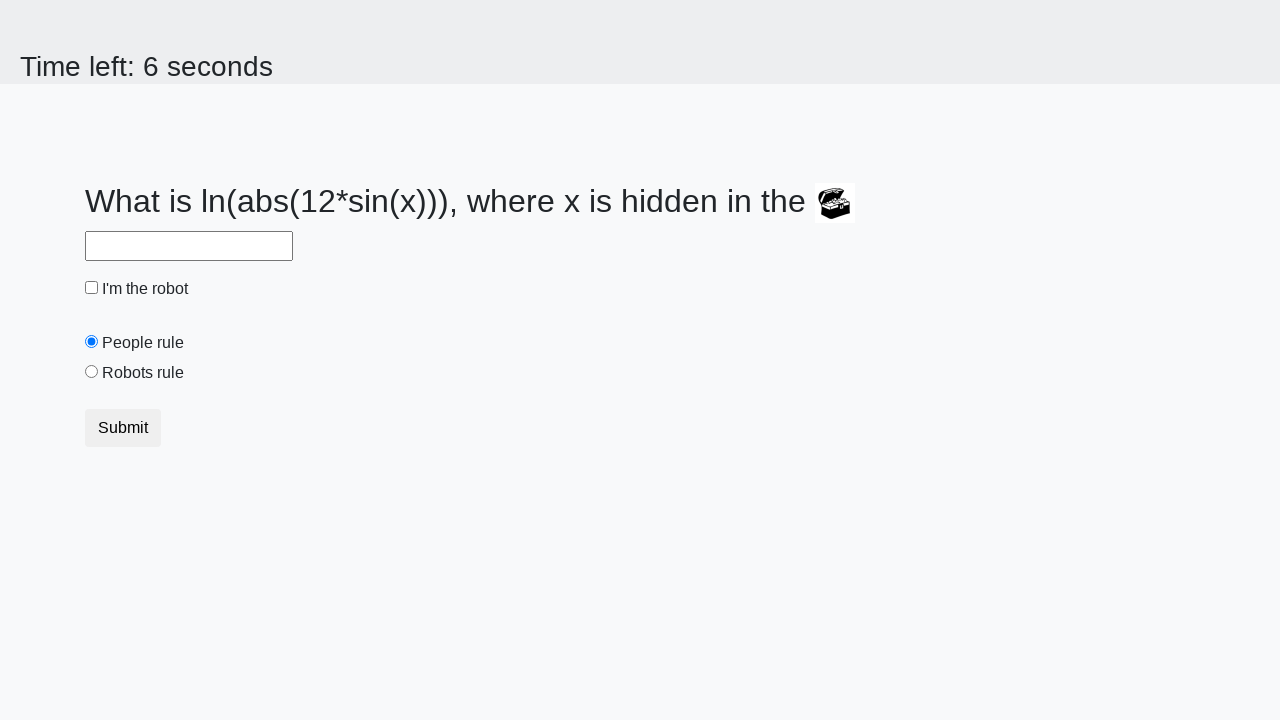

Filled answer field with calculated result on #answer
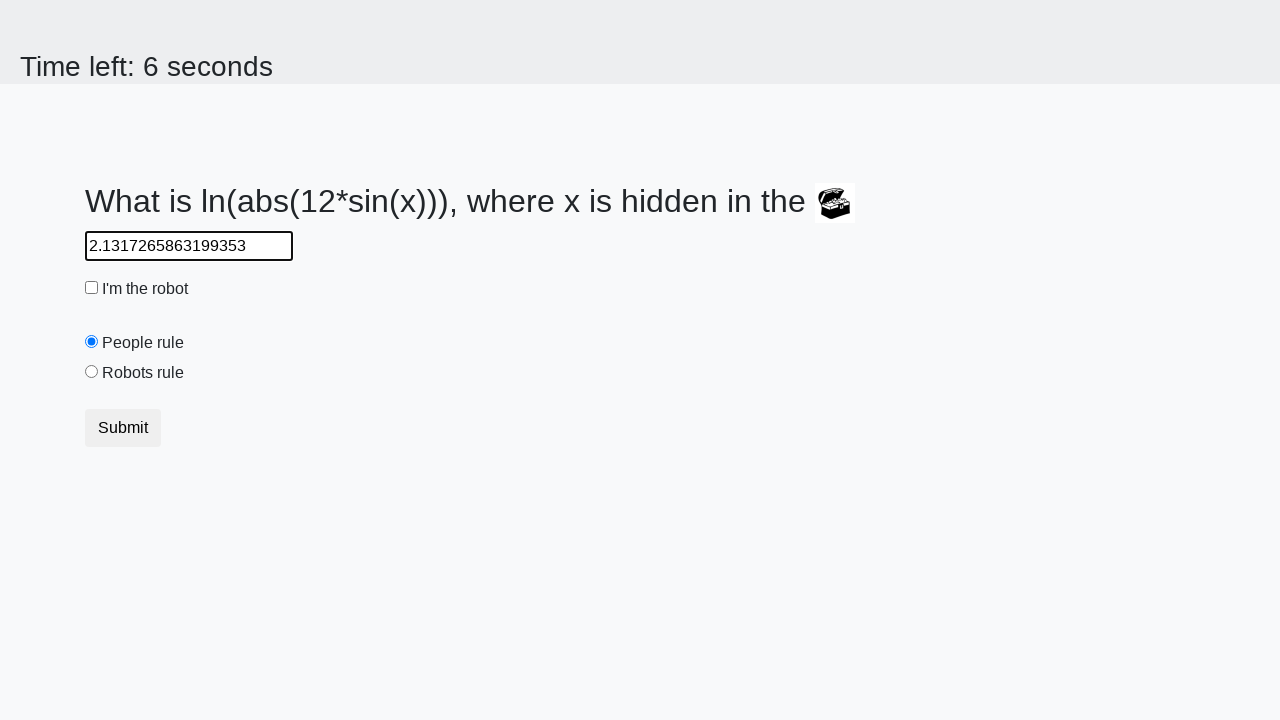

Clicked robot verification checkbox at (92, 288) on #robotCheckbox
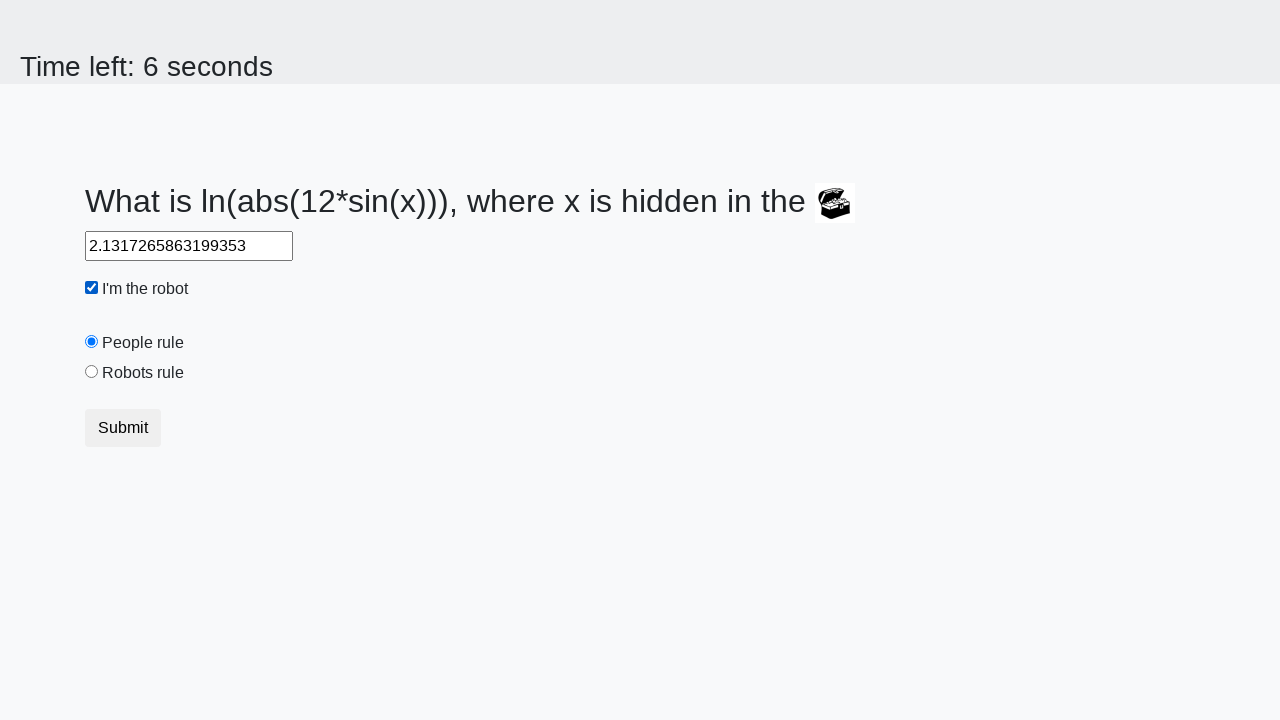

Selected robots rule radio button at (92, 372) on #robotsRule
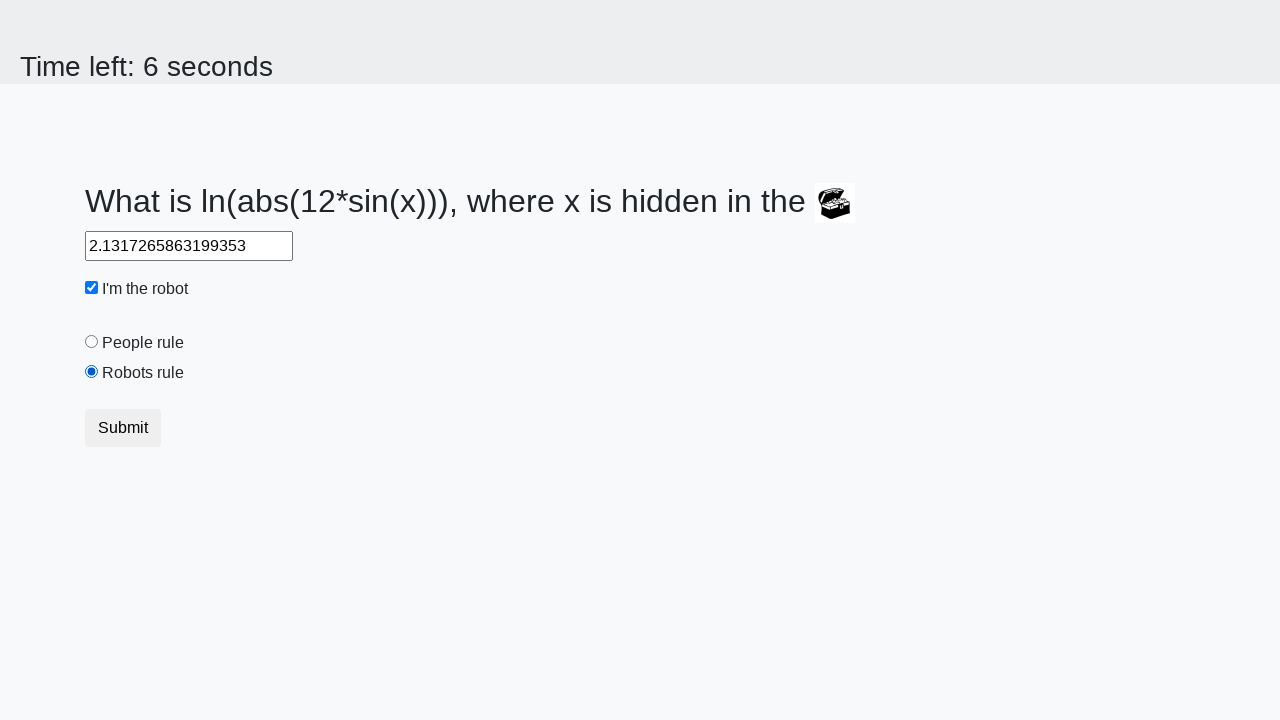

Submitted form with math captcha answer and robot verification at (123, 428) on button[type='submit']
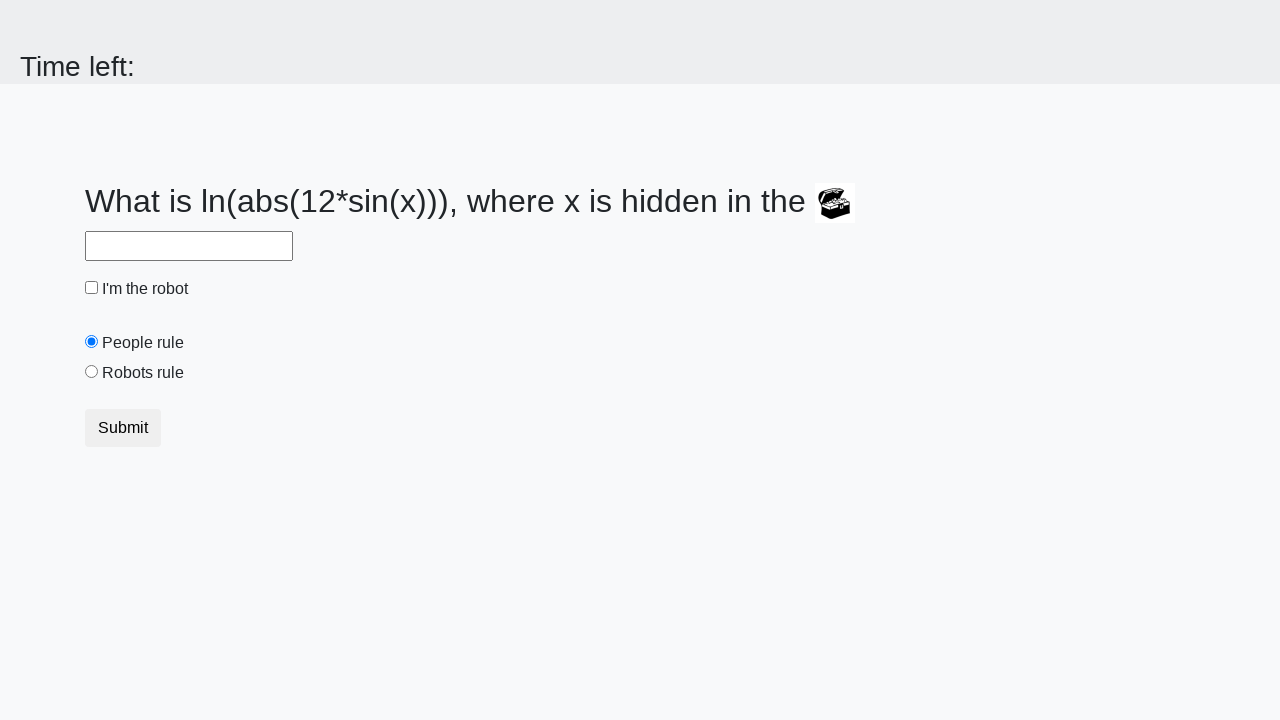

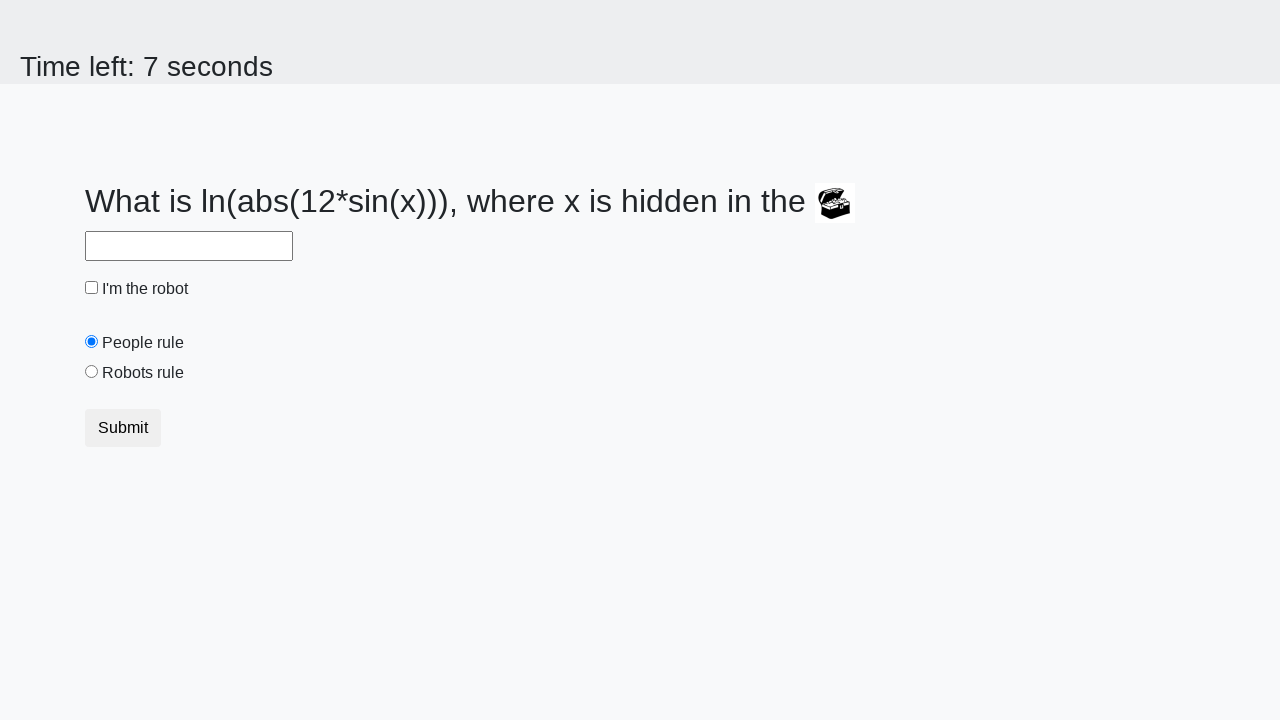